Tests the GreenCart landing page search functionality by searching for a product with a short name and verifying the product appears in results

Starting URL: https://rahulshettyacademy.com/seleniumPractise/#/

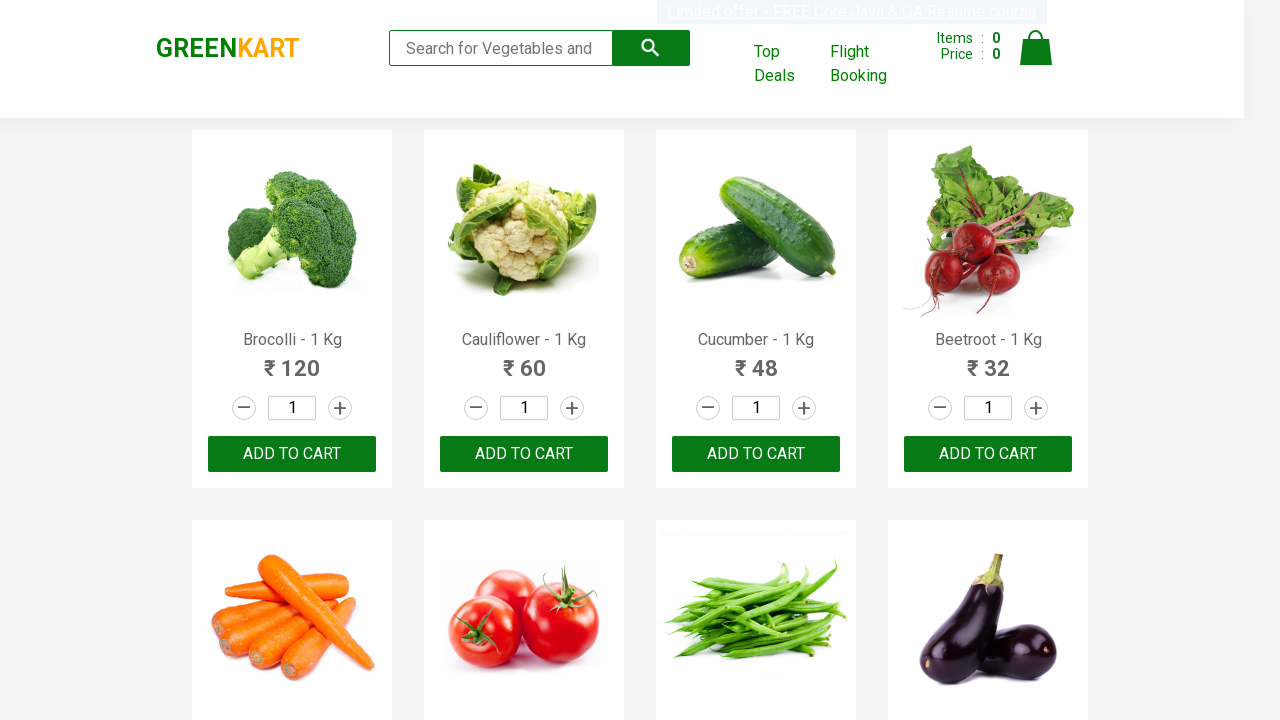

Search input field loaded on GreenCart landing page
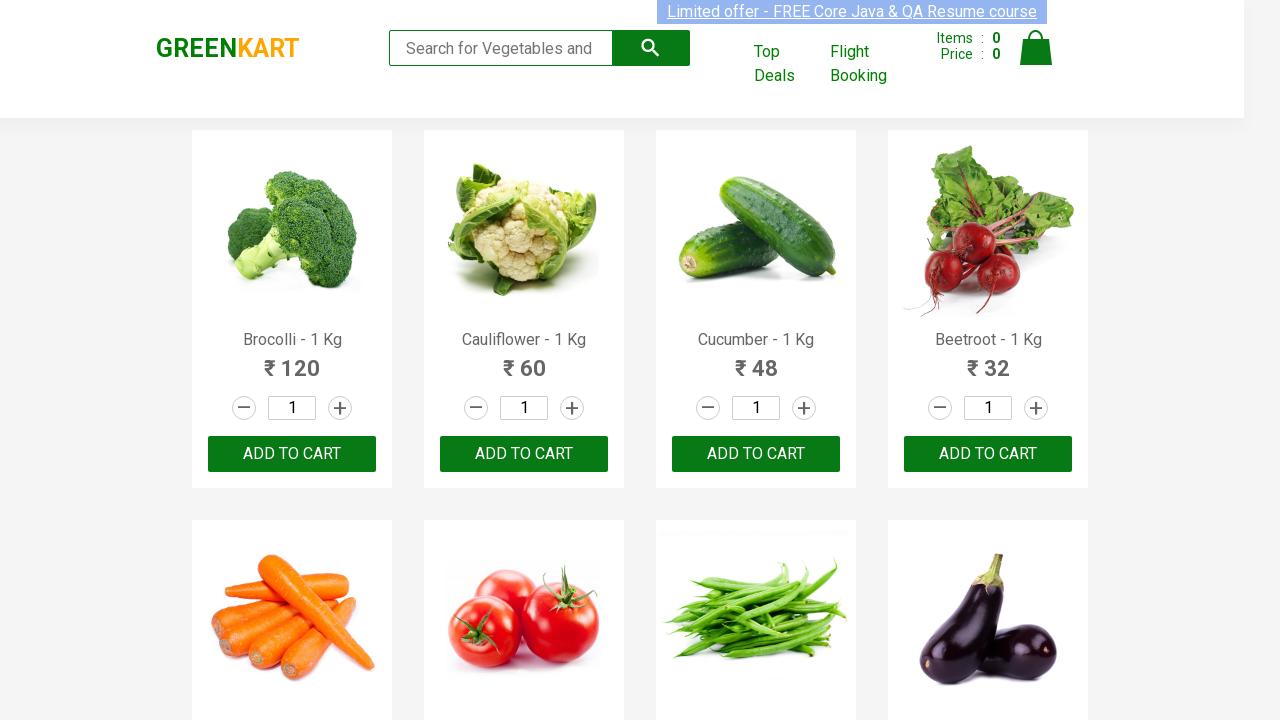

Entered 'Tom' in search field to search for product with shortname on input.search-keyword
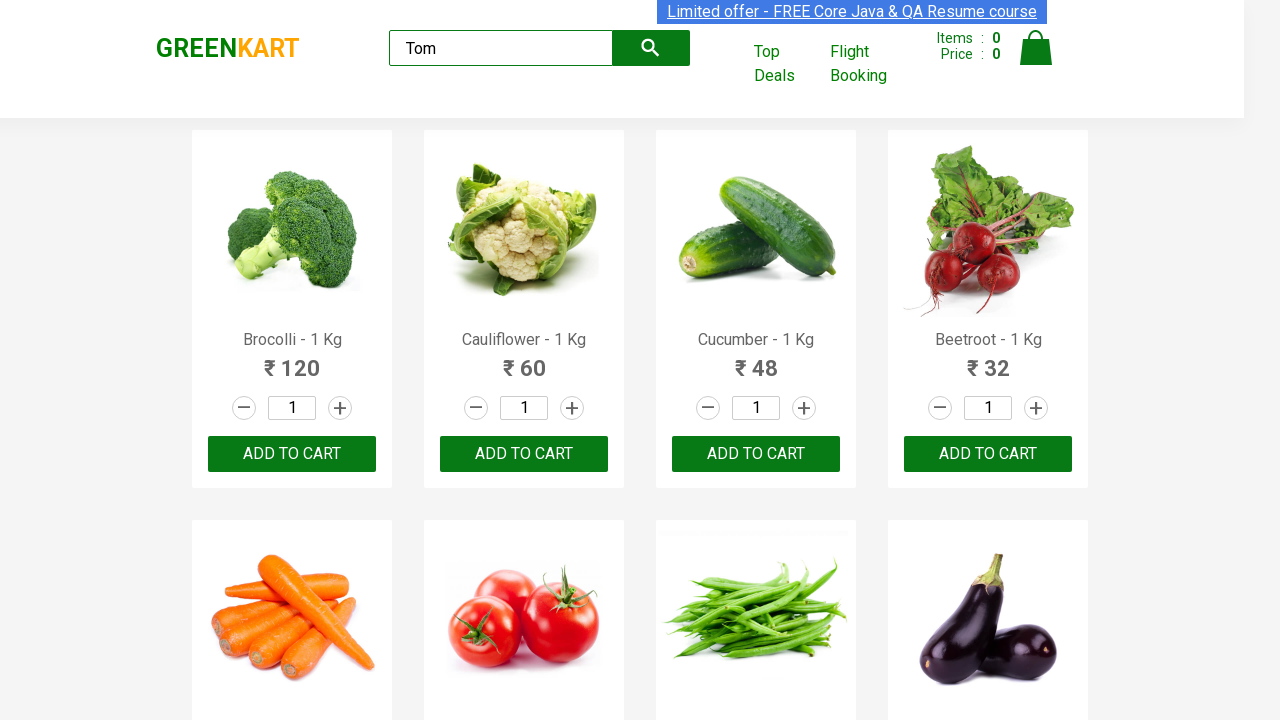

Search results container appeared
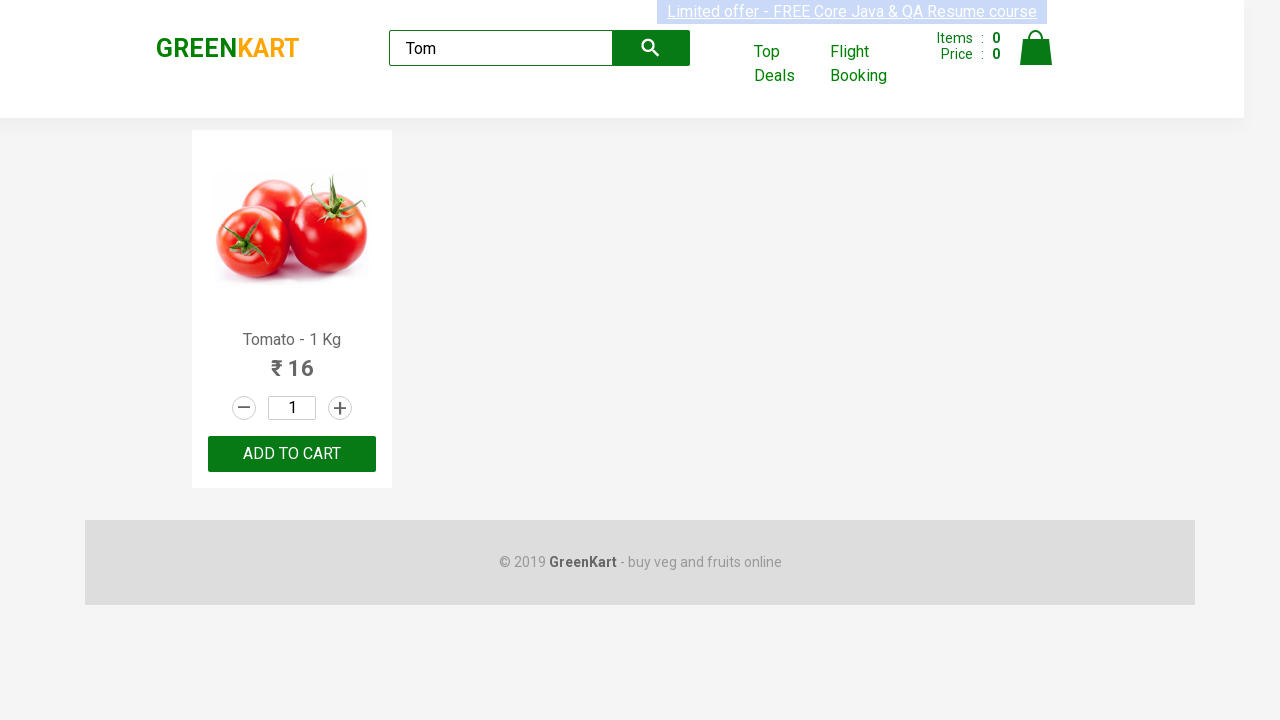

Filtered products loaded in search results
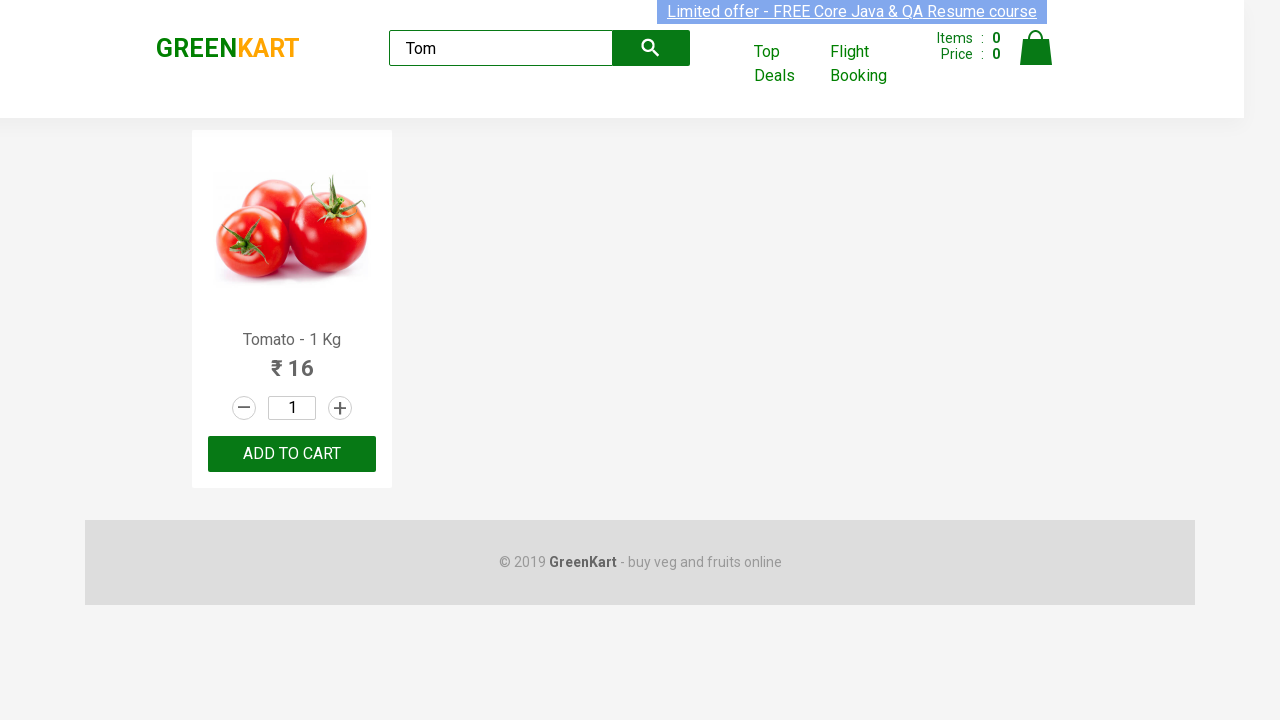

Product name element visible - verified search functionality extracted actual product name
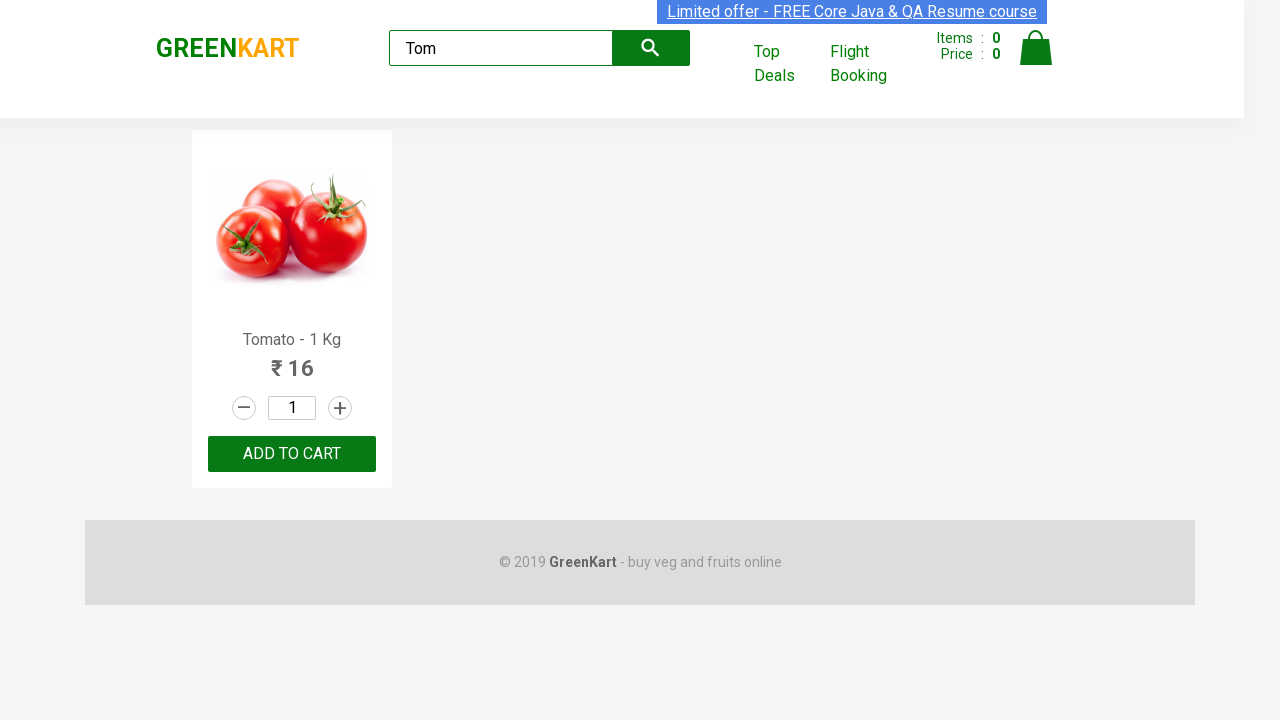

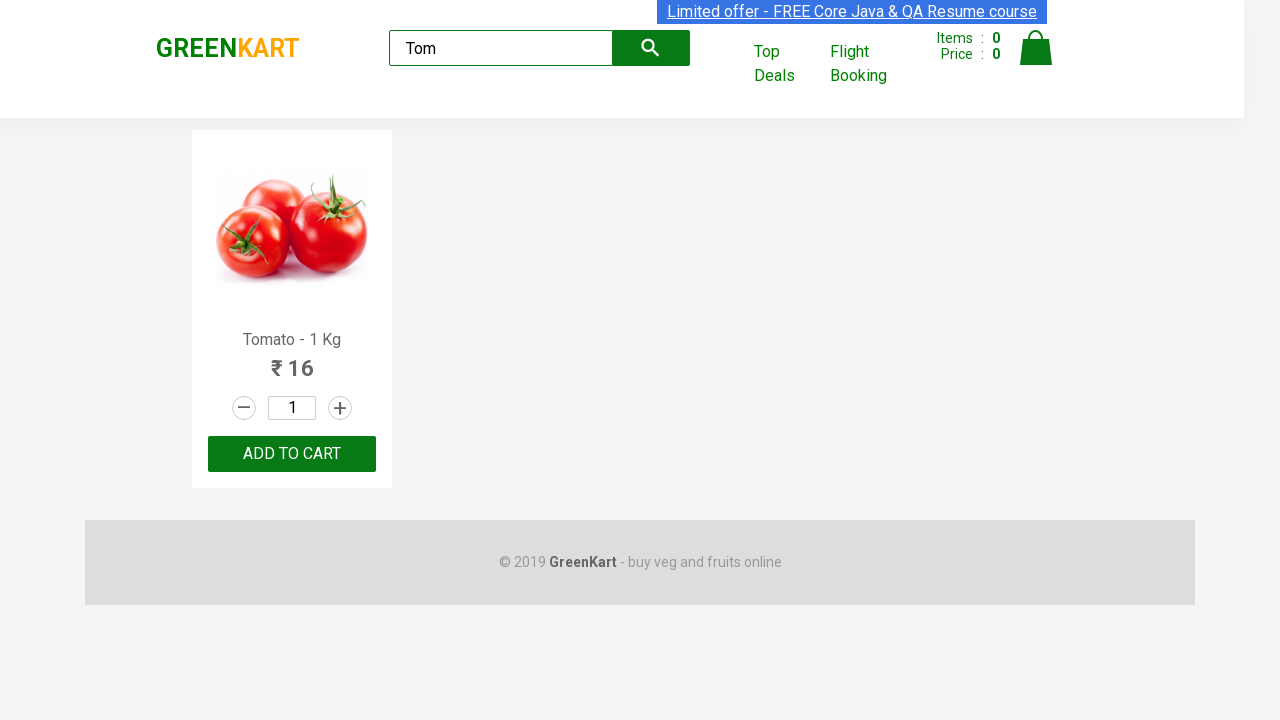